Tests dynamic content generation by clicking a generate button and waiting for specific text to appear in an element

Starting URL: https://training-support.net/webelements/dynamic-content

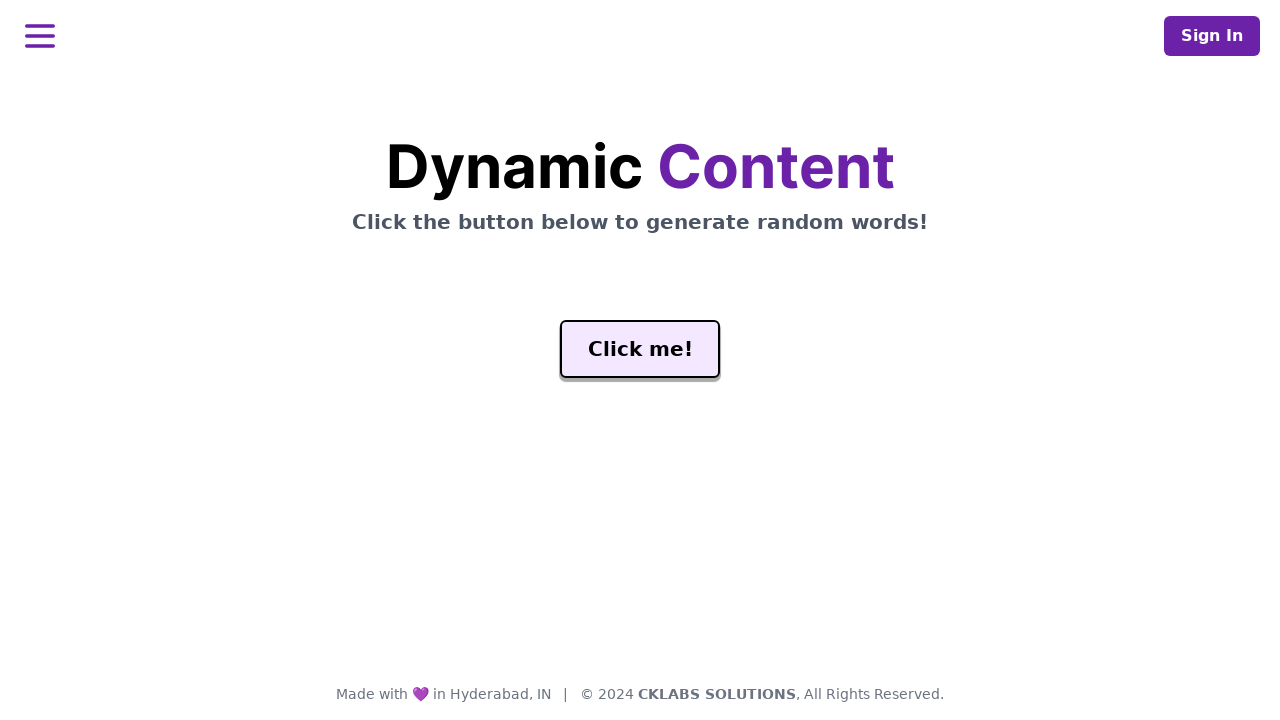

Clicked the generate button to trigger dynamic content at (640, 349) on #genButton
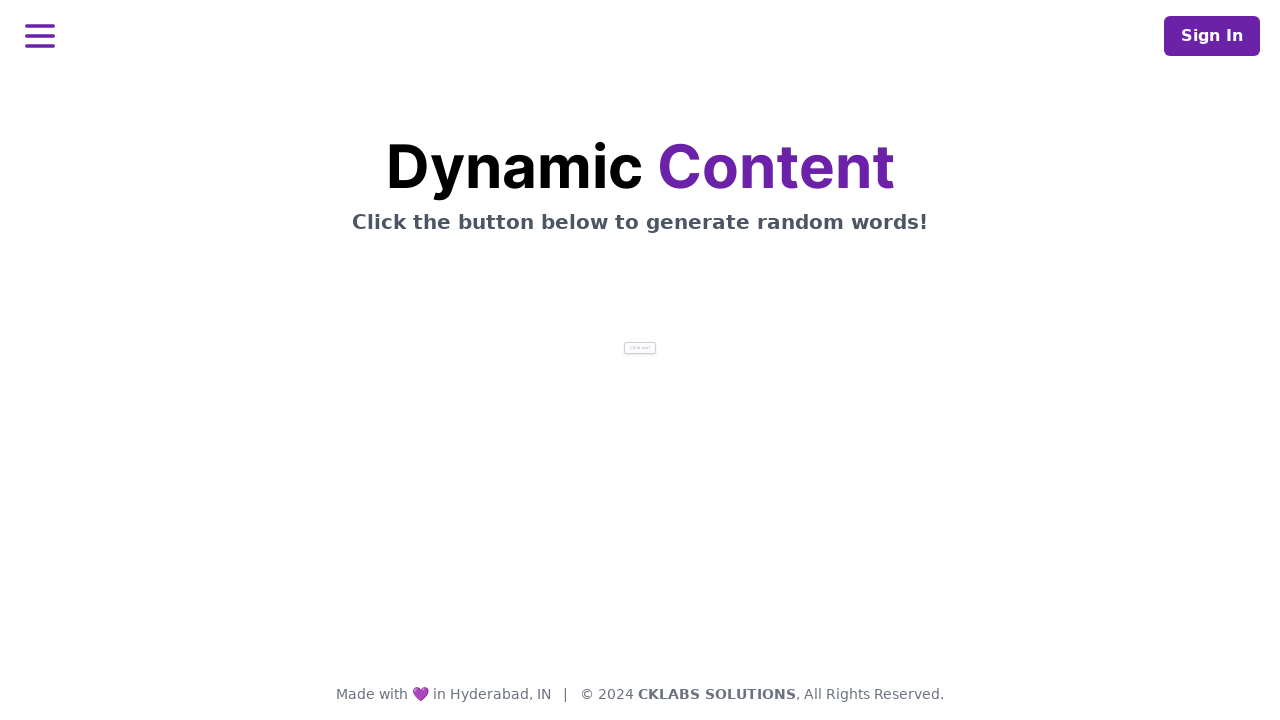

Dynamic content loaded - word element now contains text
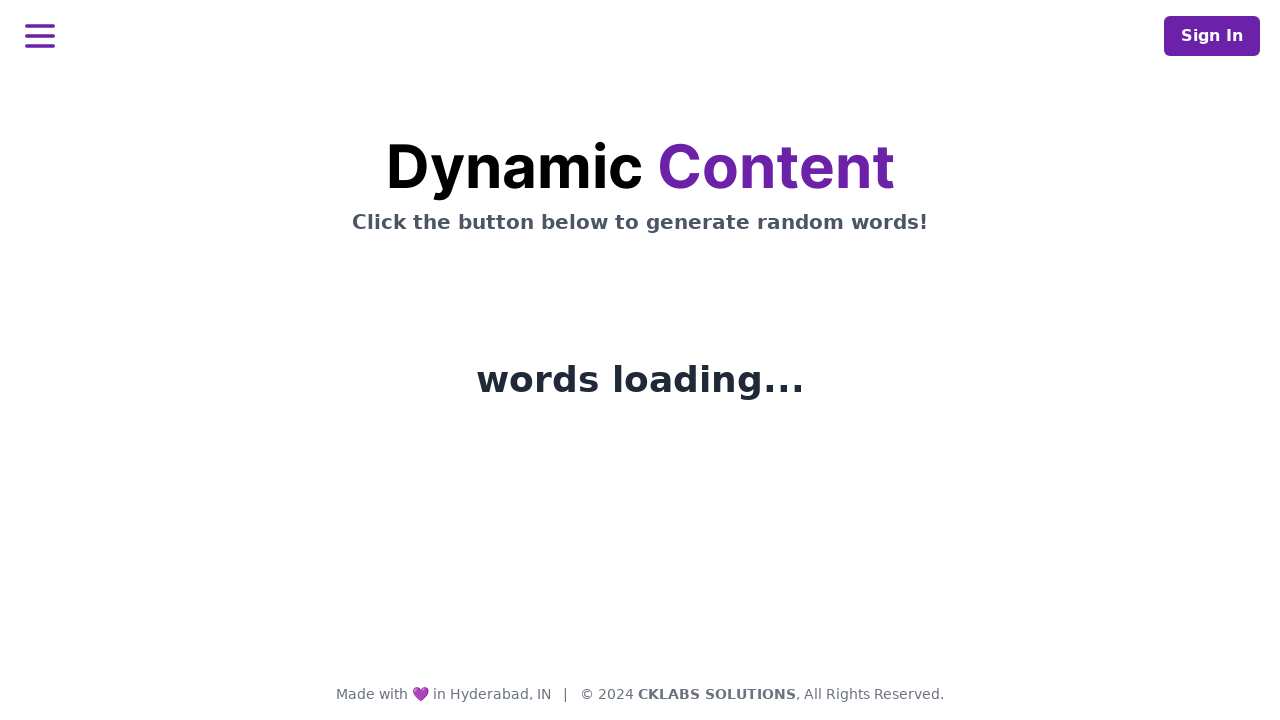

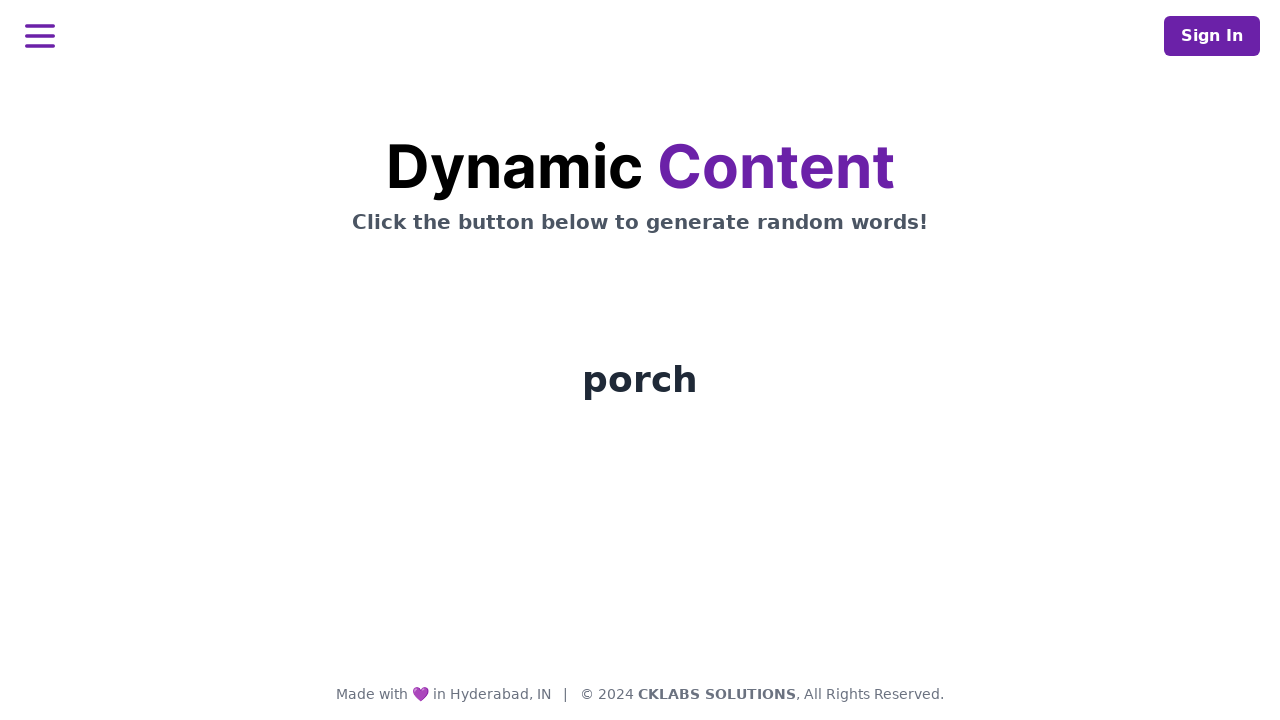